Tests drag and drop functionality by dragging an element to a drop zone and verifying the drop was successful by checking the background color change.

Starting URL: https://v1.training-support.net/selenium/drag-drop

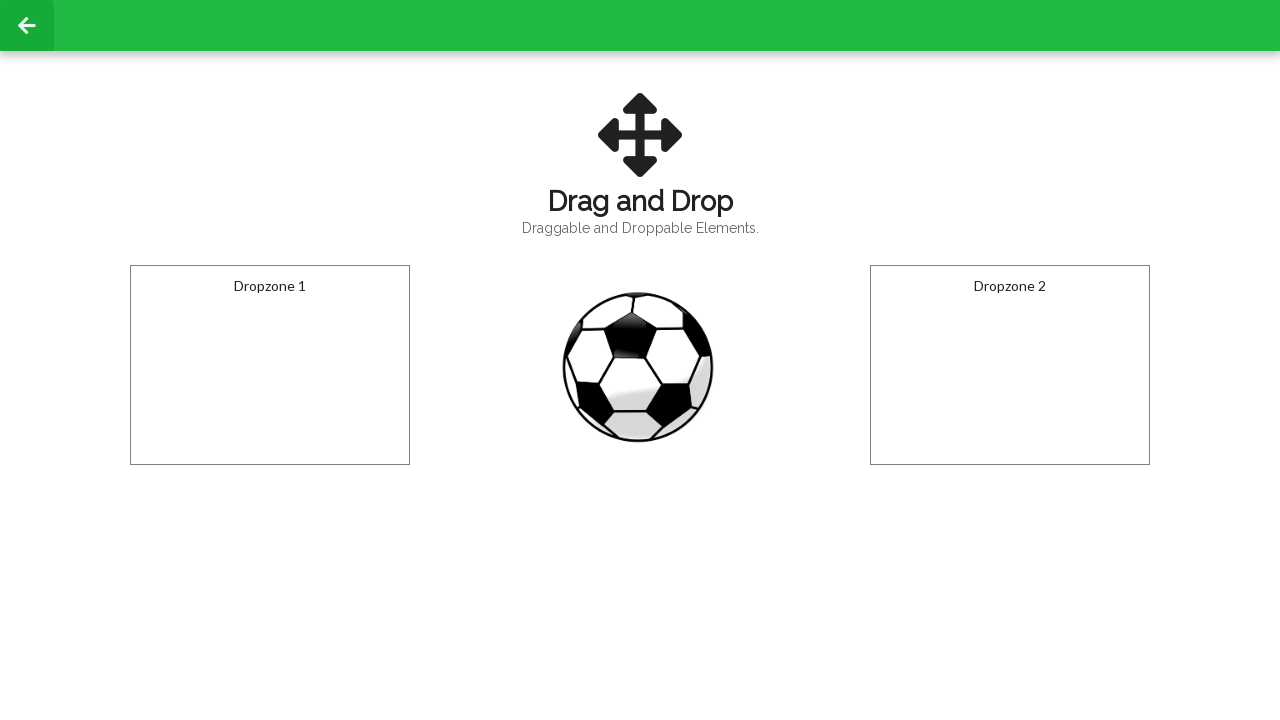

Located the draggable element
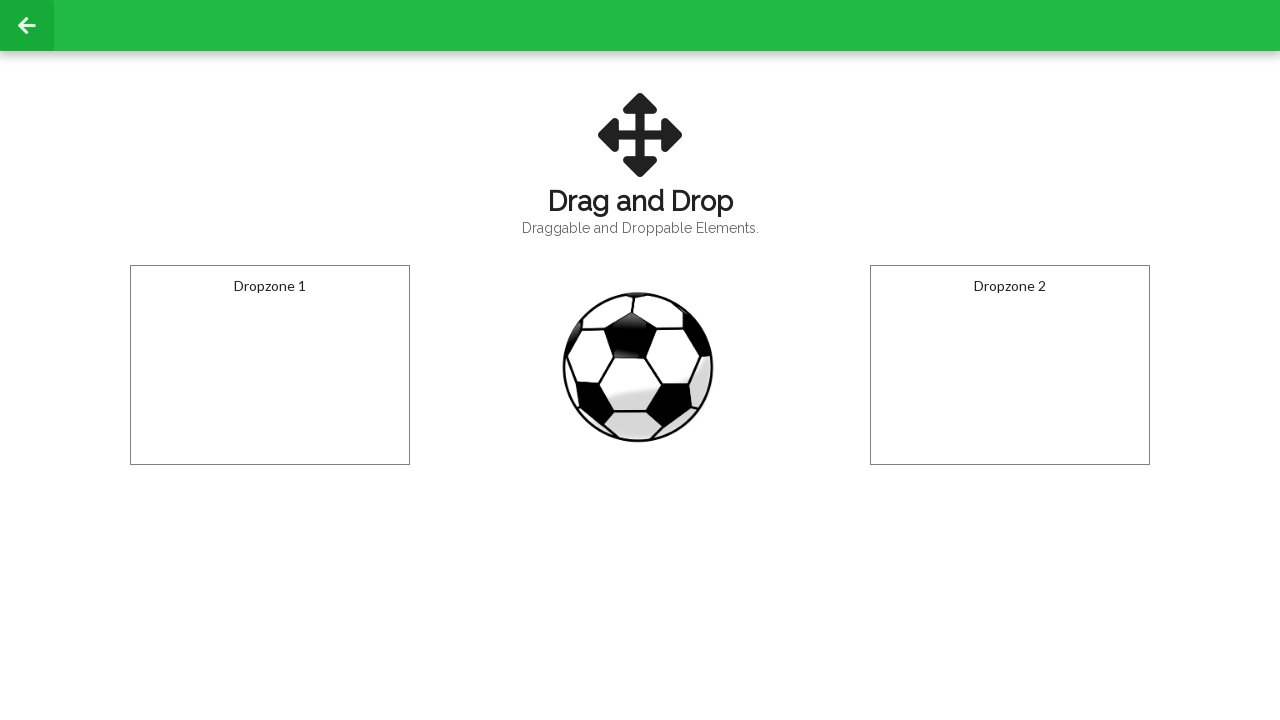

Located the drop zone element
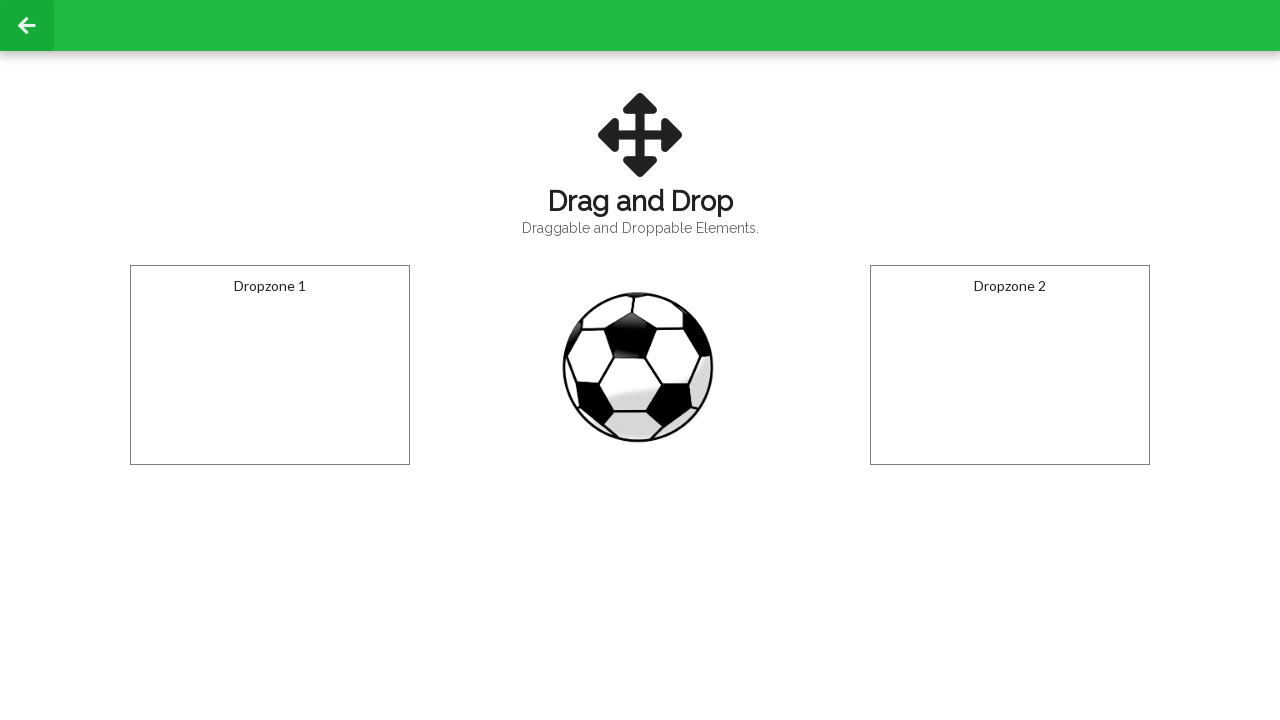

Dragged element to drop zone at (270, 365)
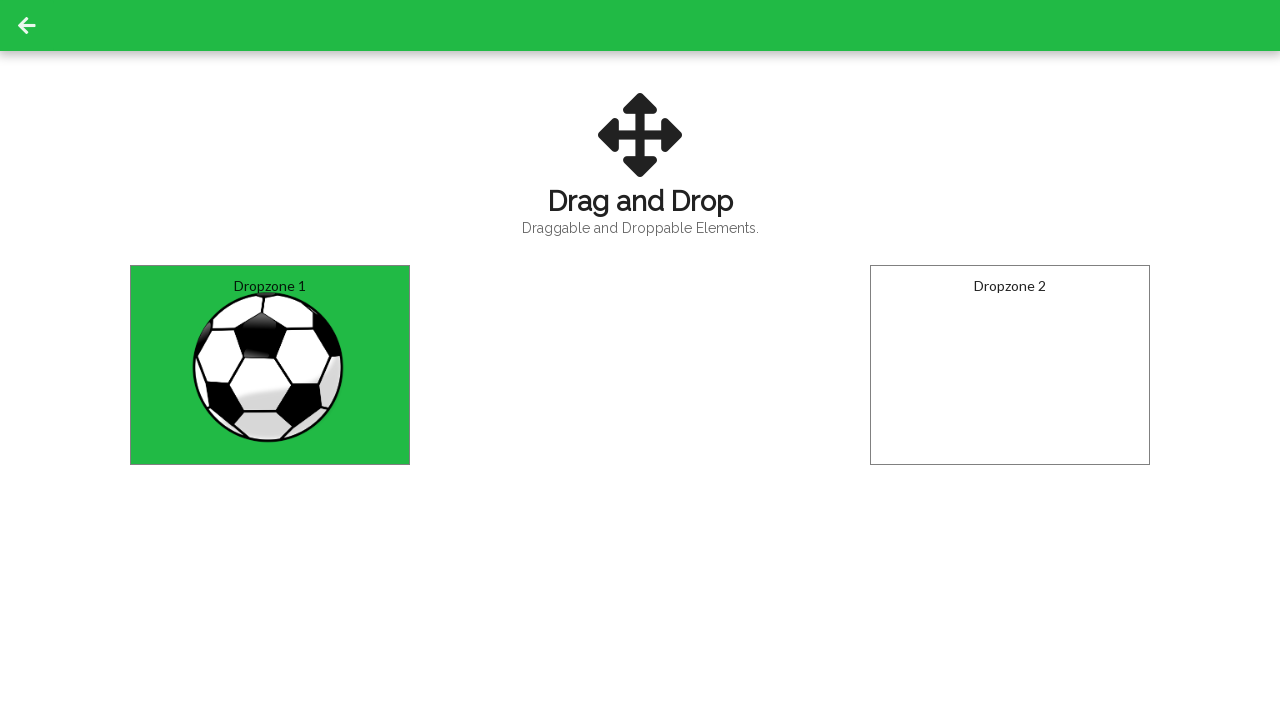

Waited 1 second for drop action to complete
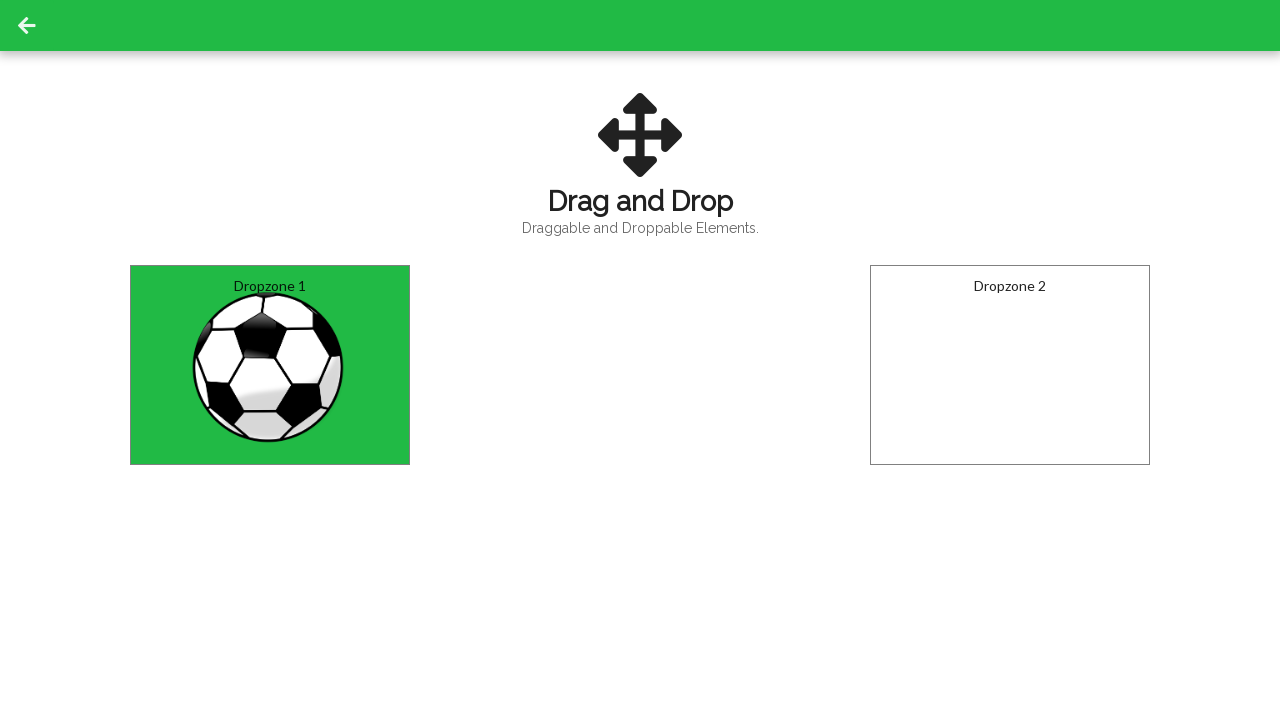

Retrieved background color of drop zone
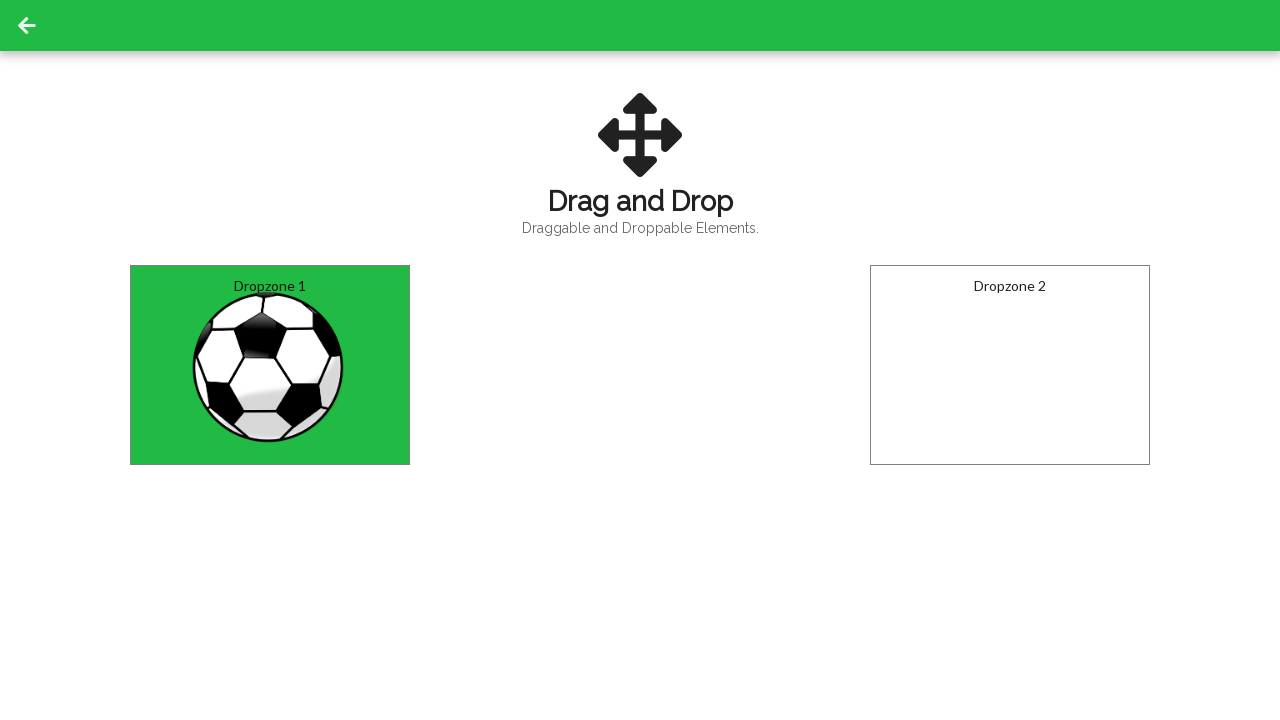

Verified drop was successful - background color changed to green (rgb(33, 186, 69))
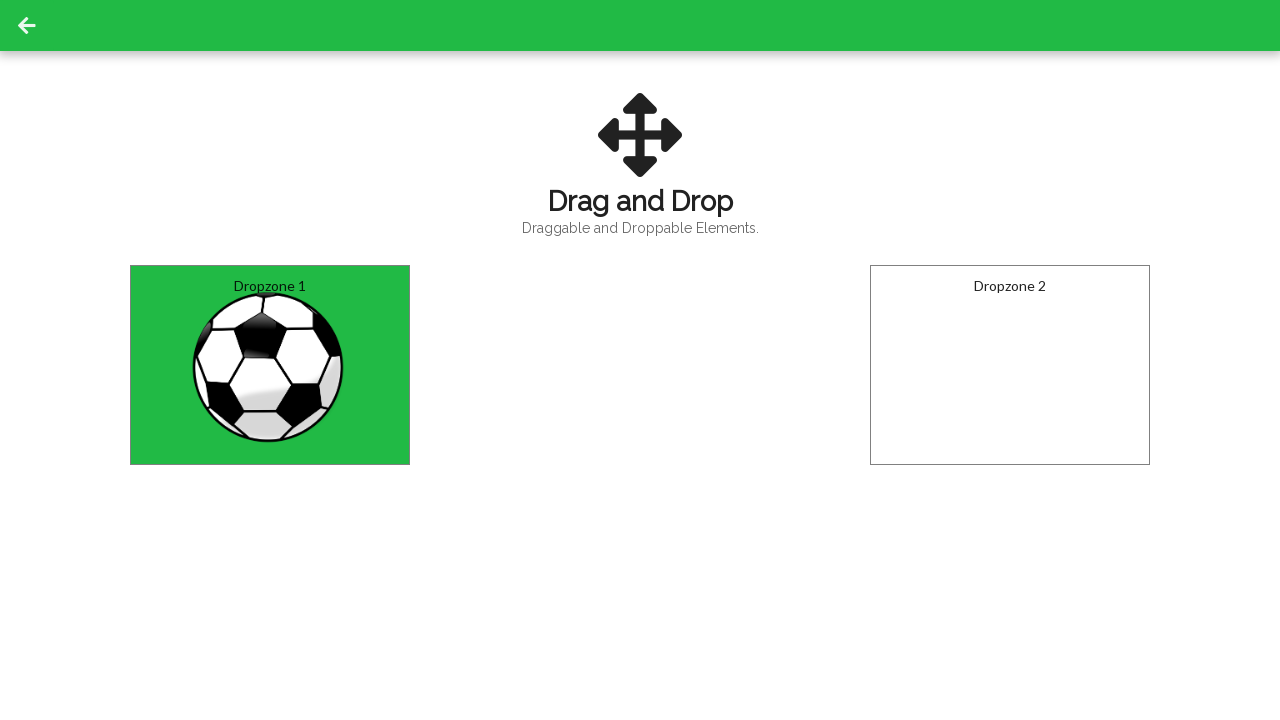

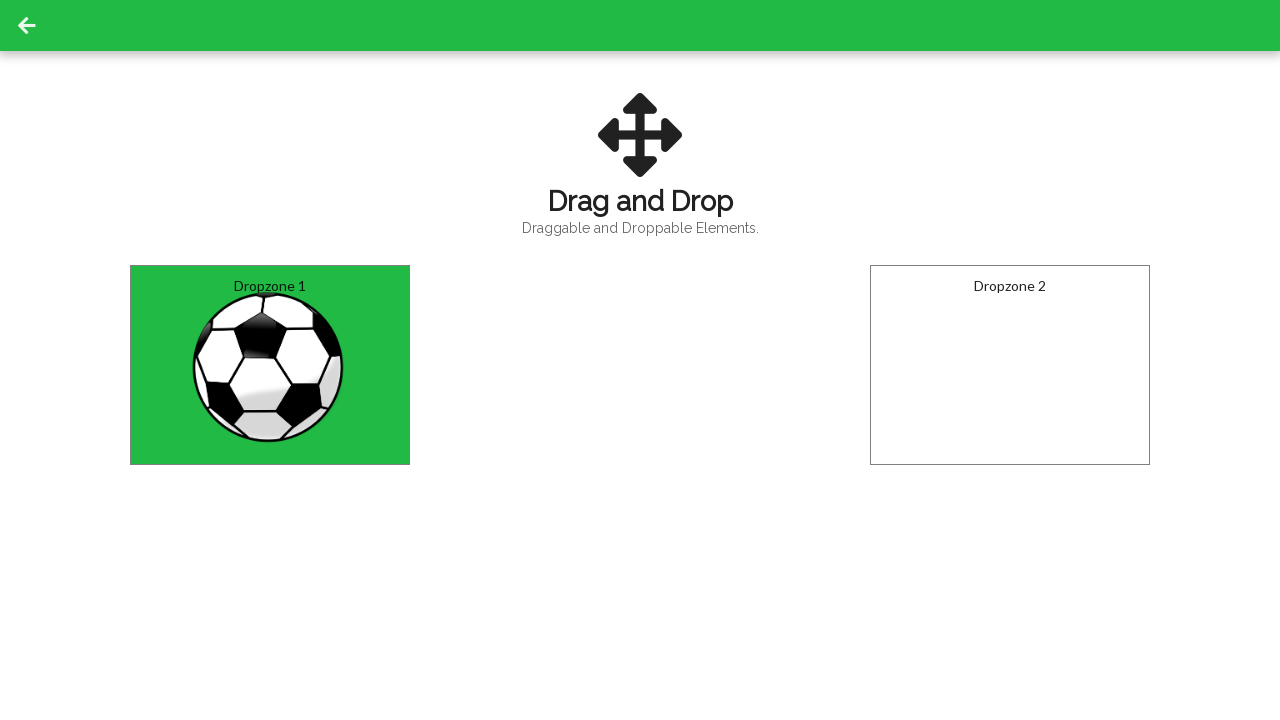